Tests window handling by clicking a Help link that opens a new window, then switches to the child window to get its title before closing it.

Starting URL: https://accounts.google.com/signup

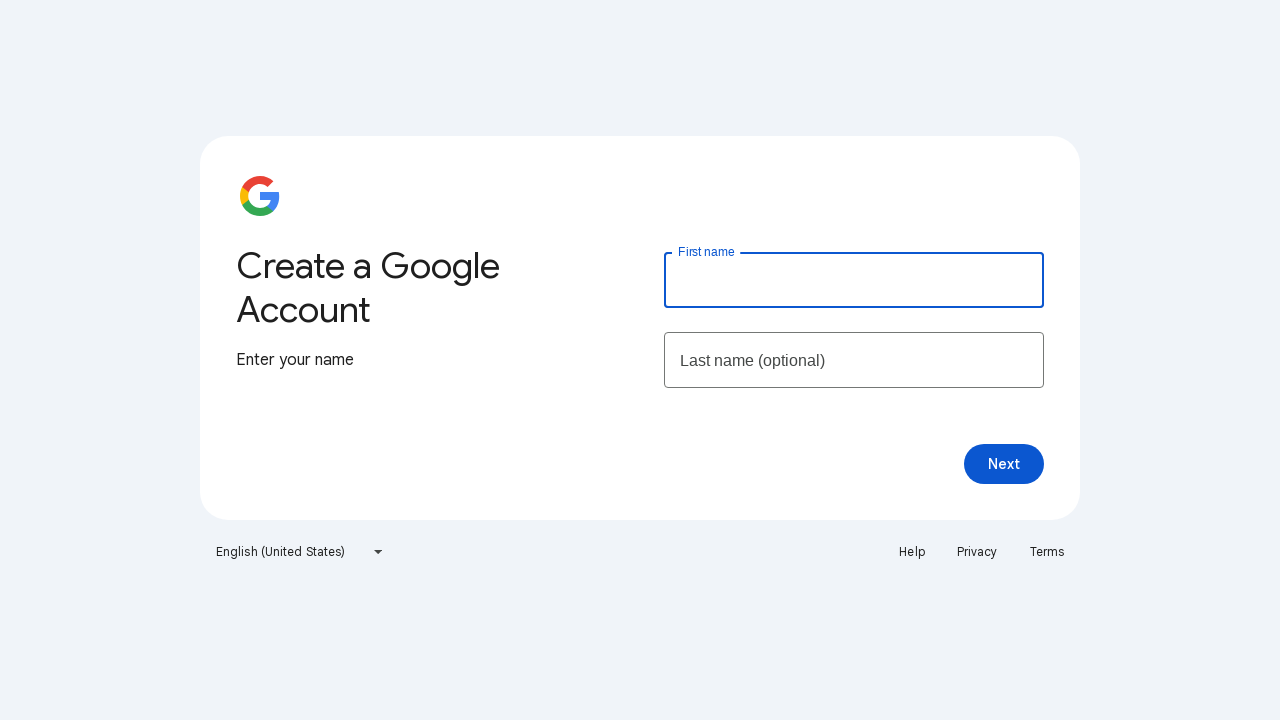

Retrieved main page title from Google Signup page
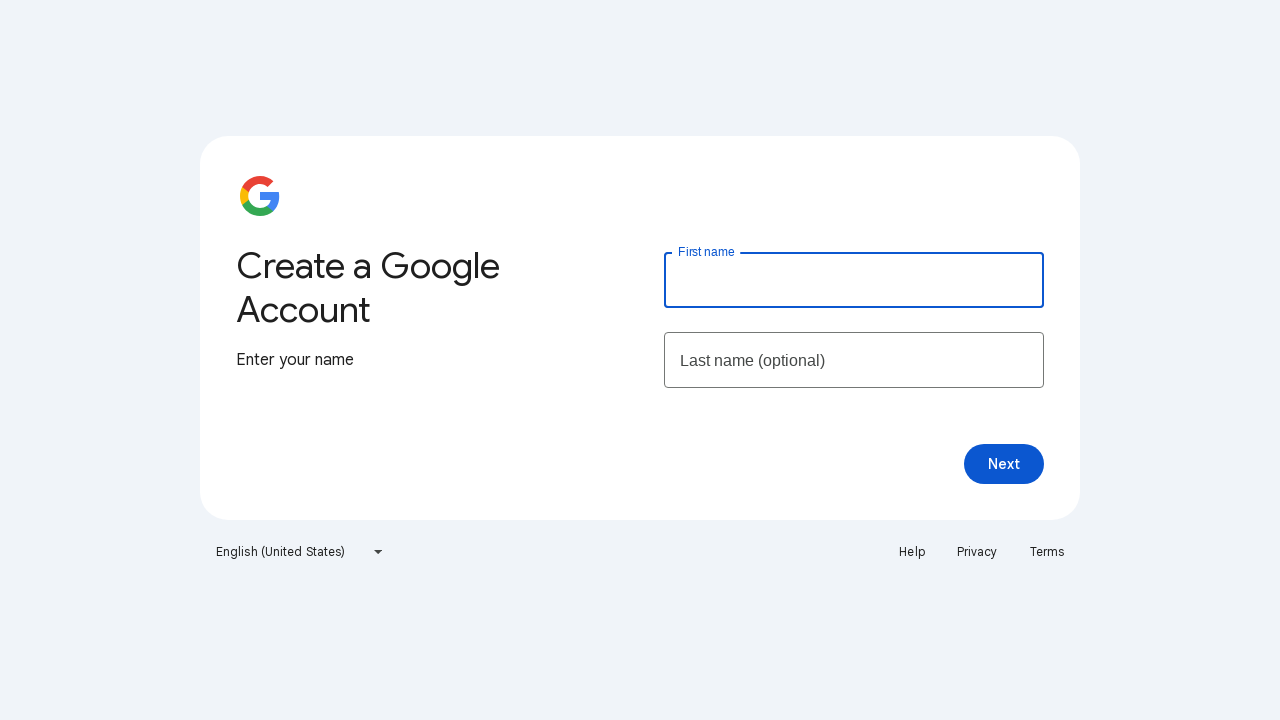

Clicked Help link which opened a new window at (912, 552) on text=Help
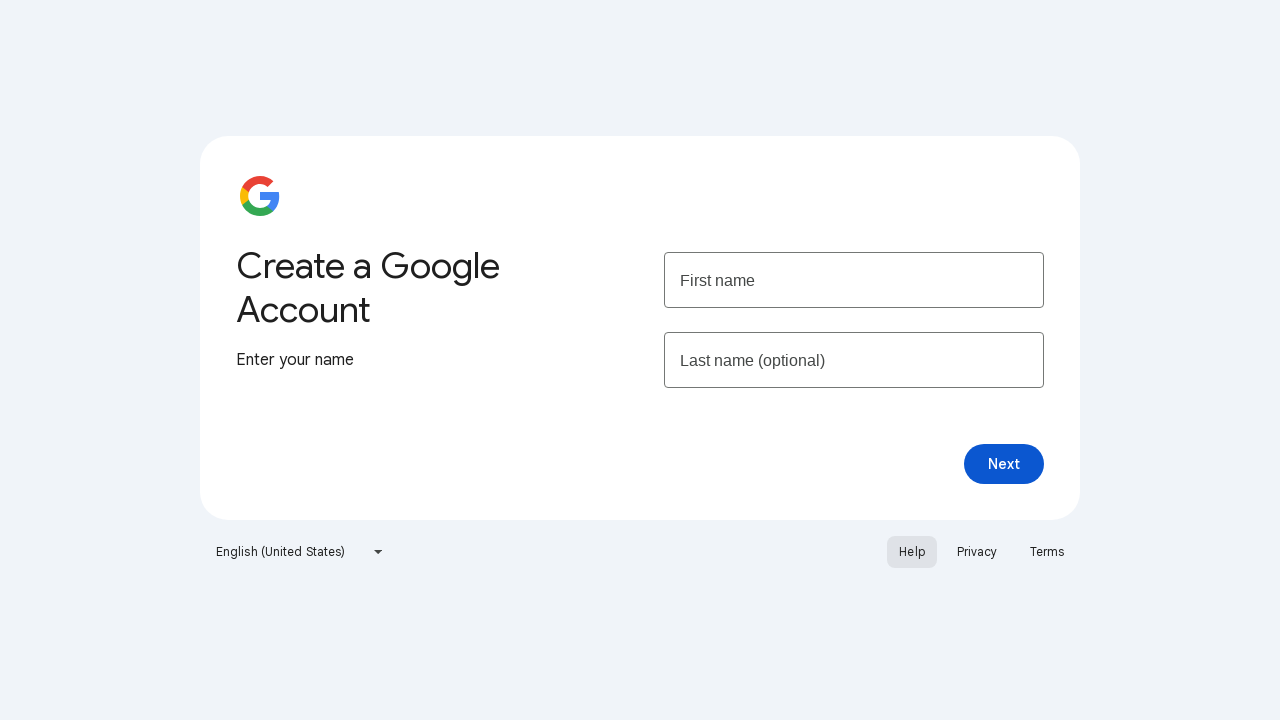

Captured reference to new child window
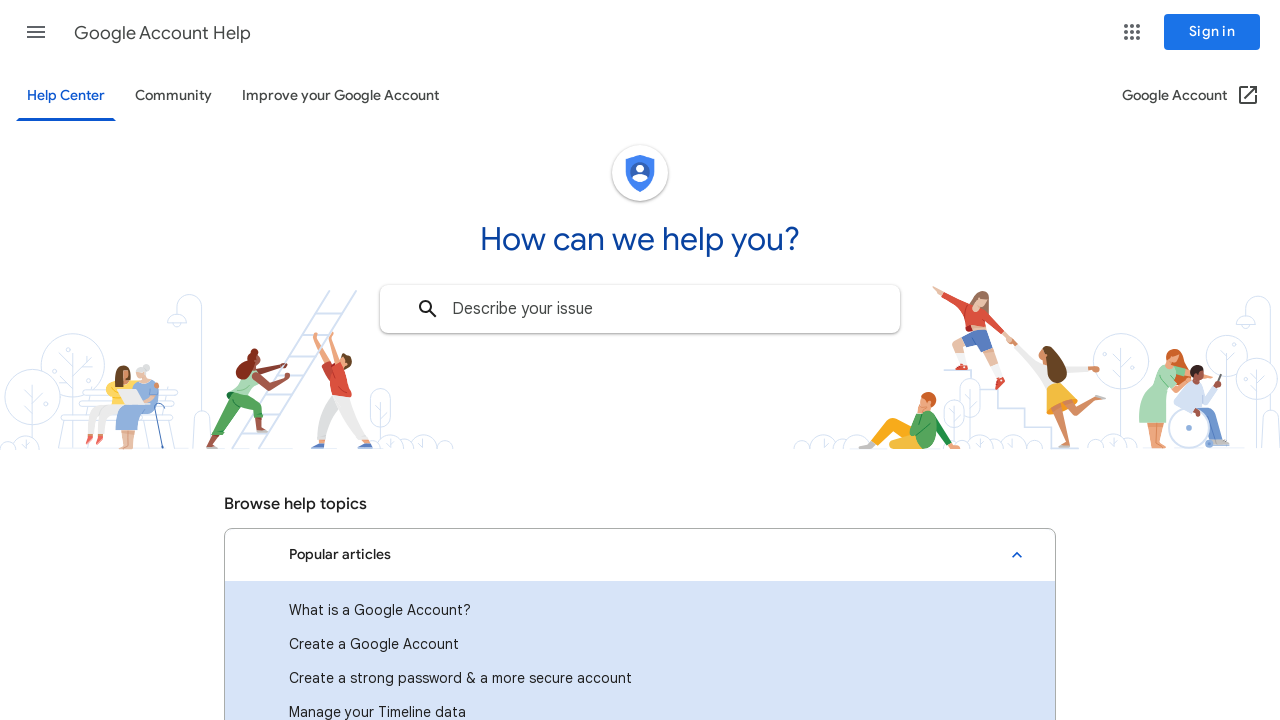

Child window finished loading
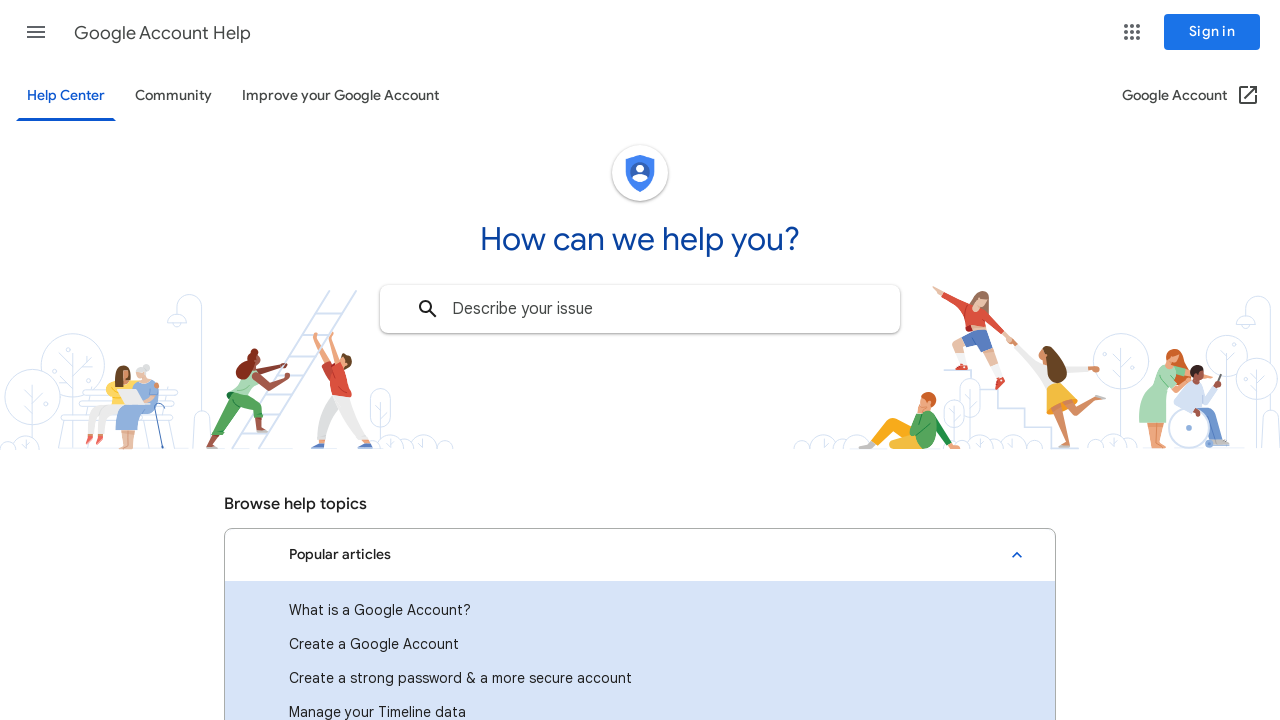

Retrieved child window title
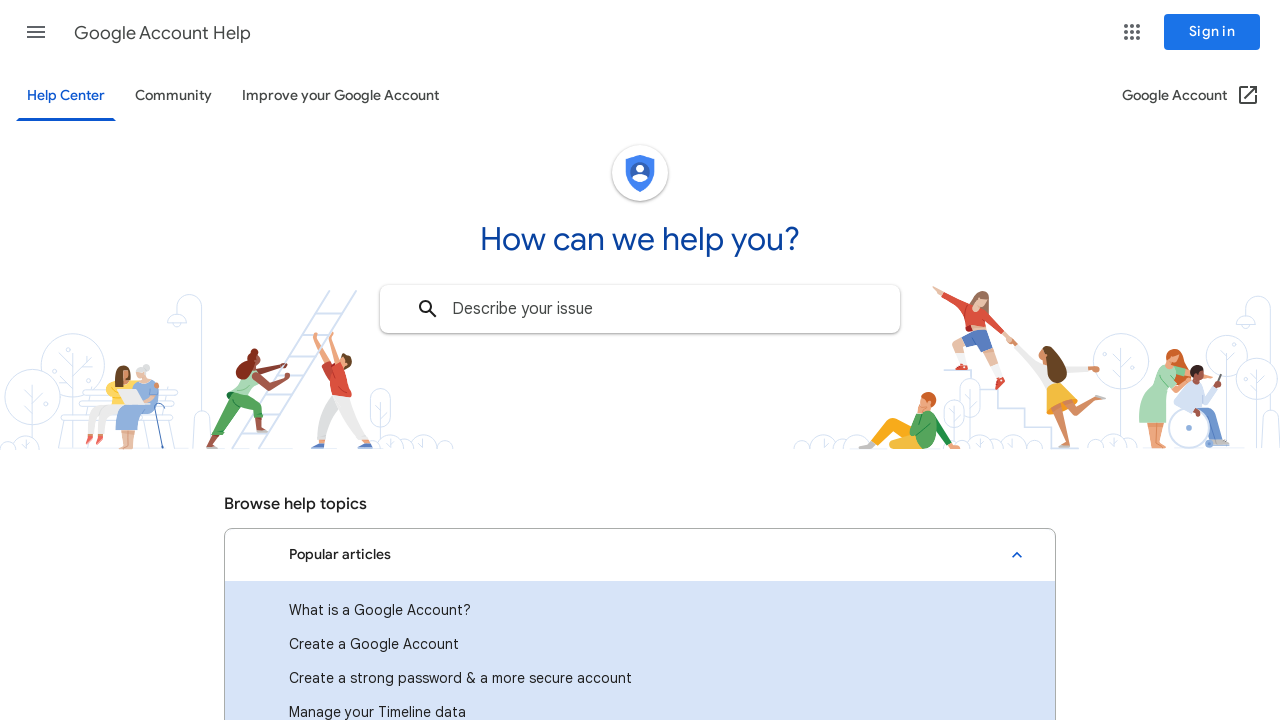

Closed child window
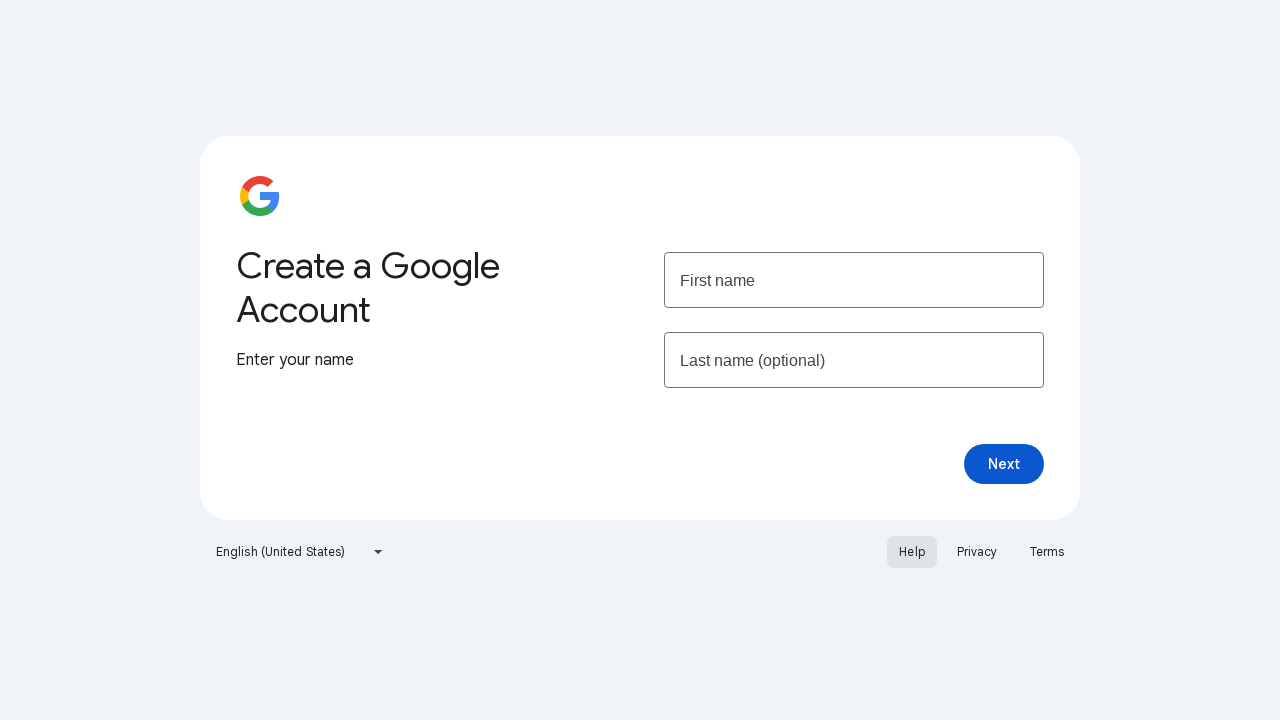

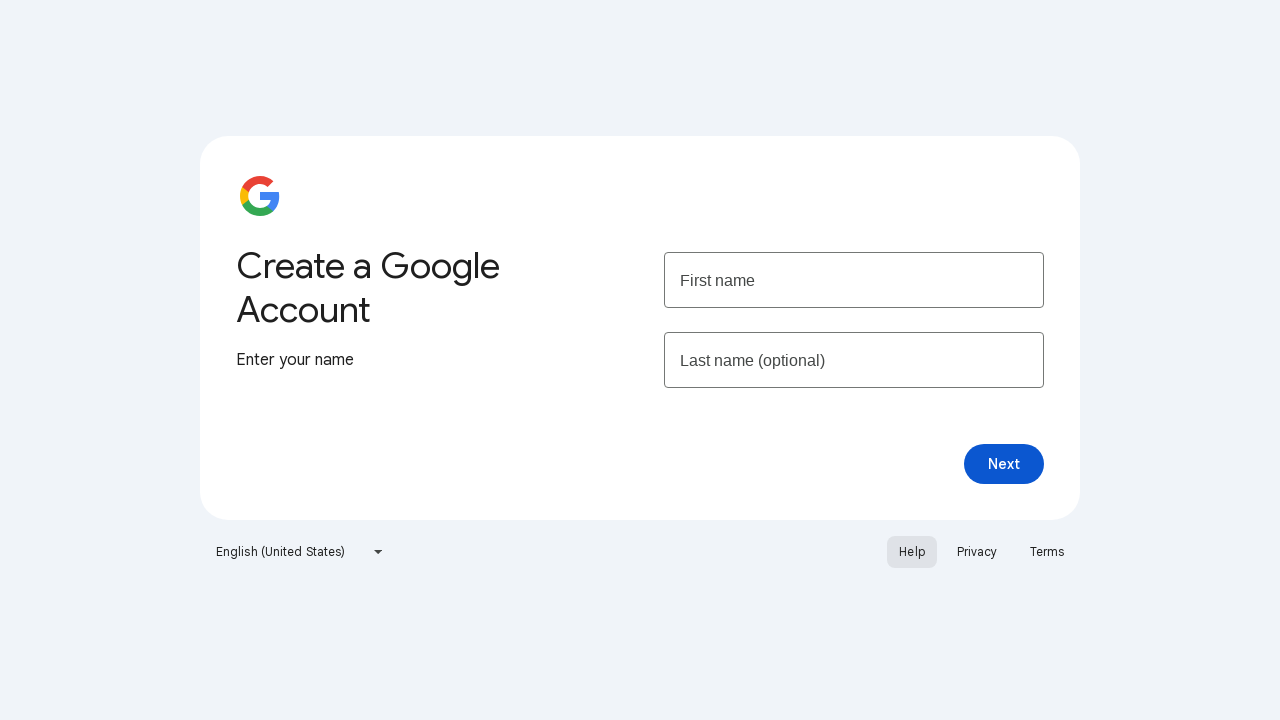